Tests business license (Alvará de Funcionamento) search functionality by entering multiple registration numbers and verifying the search results page

Starting URL: https://online.saovicente.sp.gov.br/pmsaovicente/websis/siapegov/arrecadacao/alvara/index.php

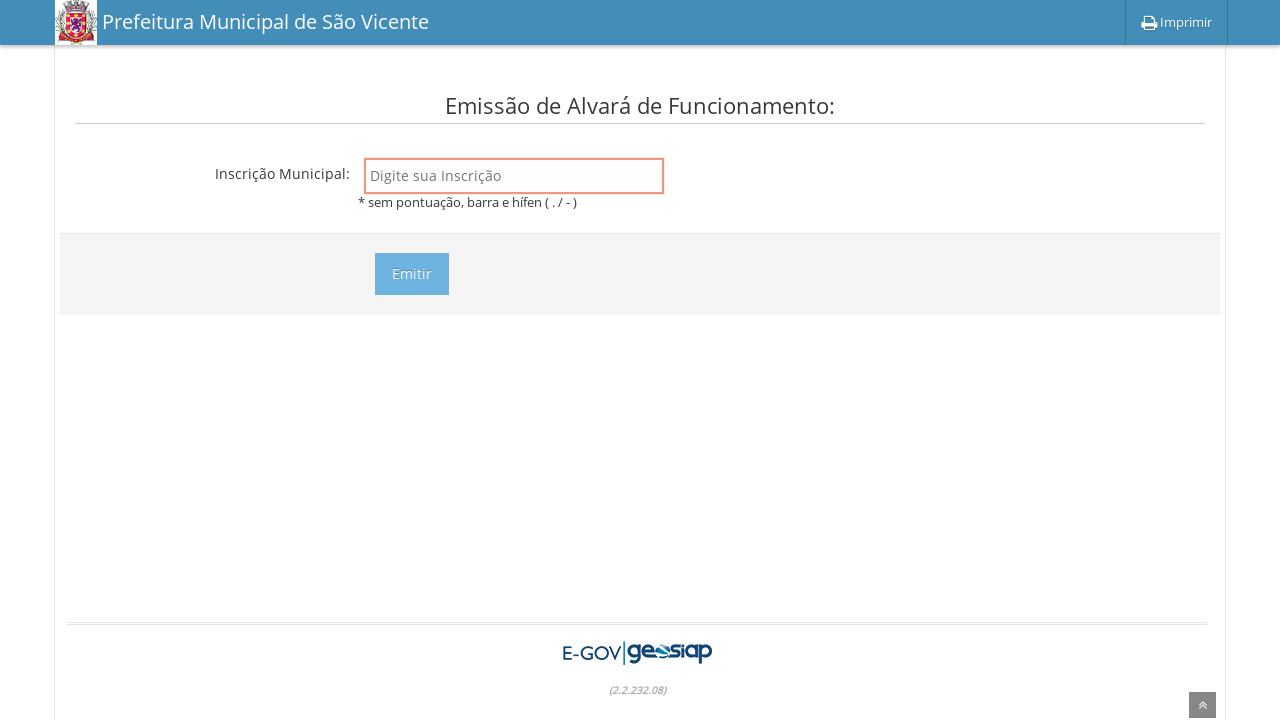

Filled registration number field with '057986' on input[name='inscricao']
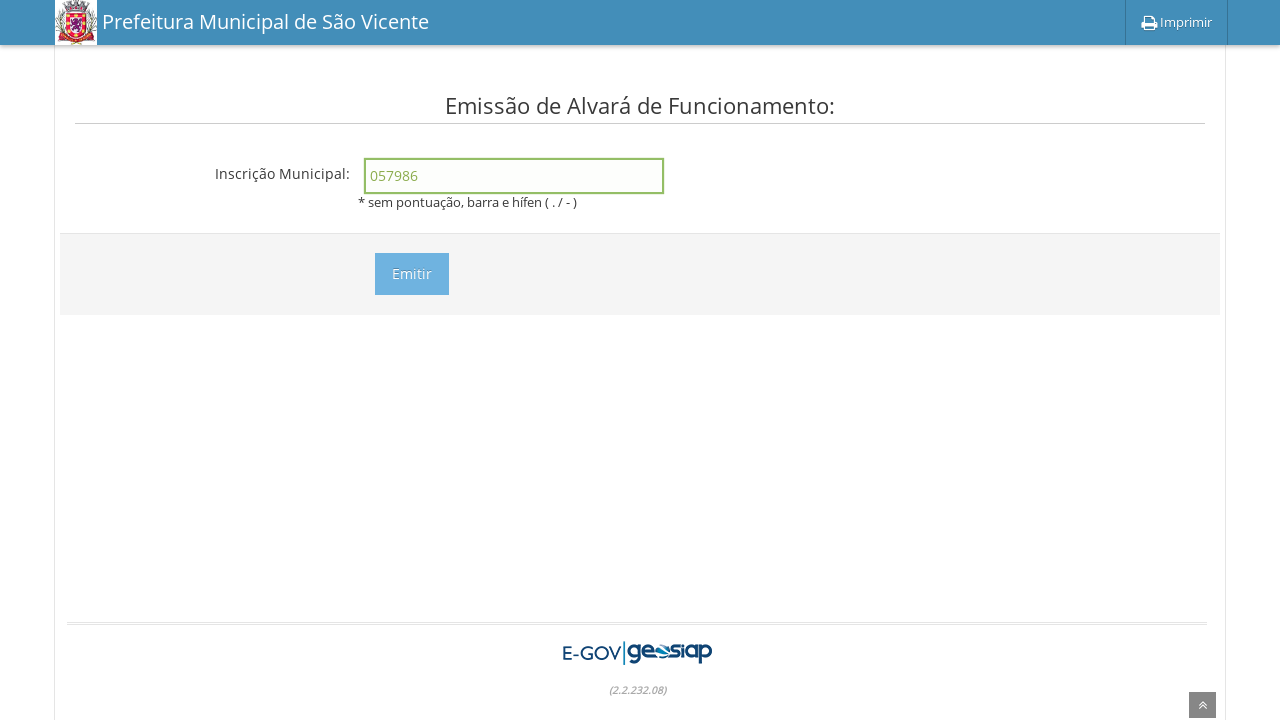

Clicked search button to query registration number '057986' at (412, 274) on input[name='emitir']
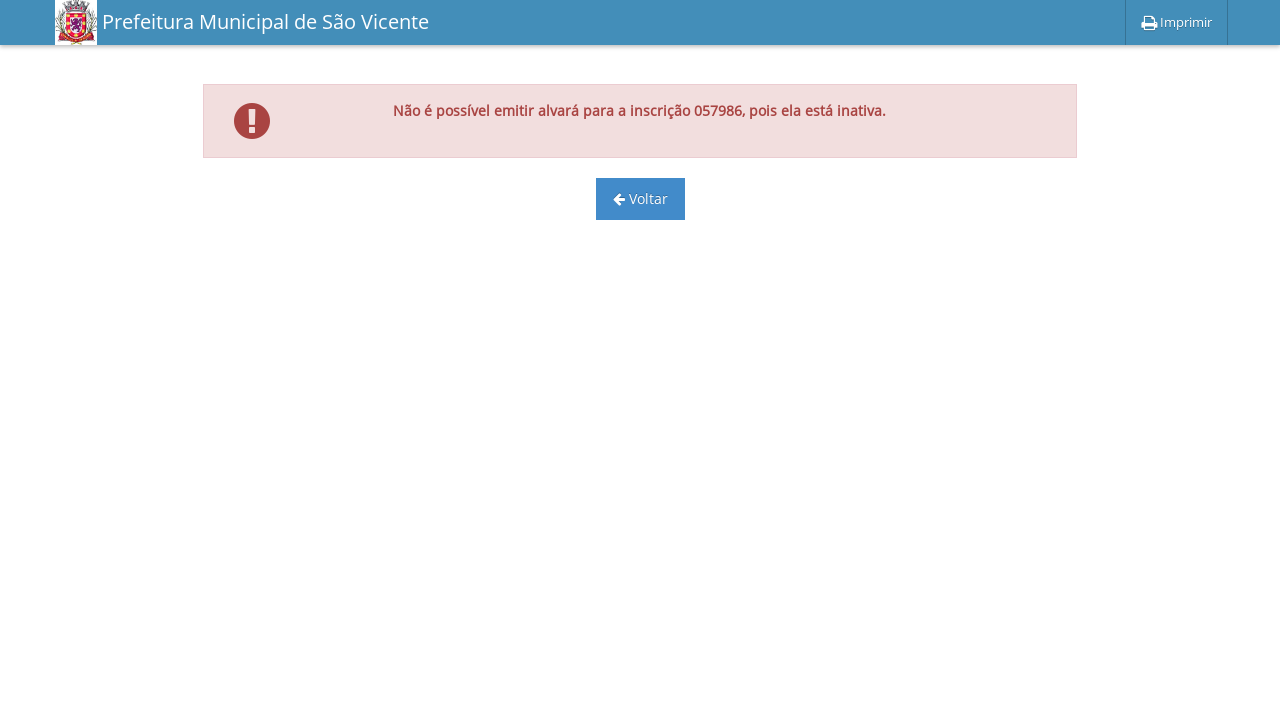

Verified search results page loaded for registration number '057986'
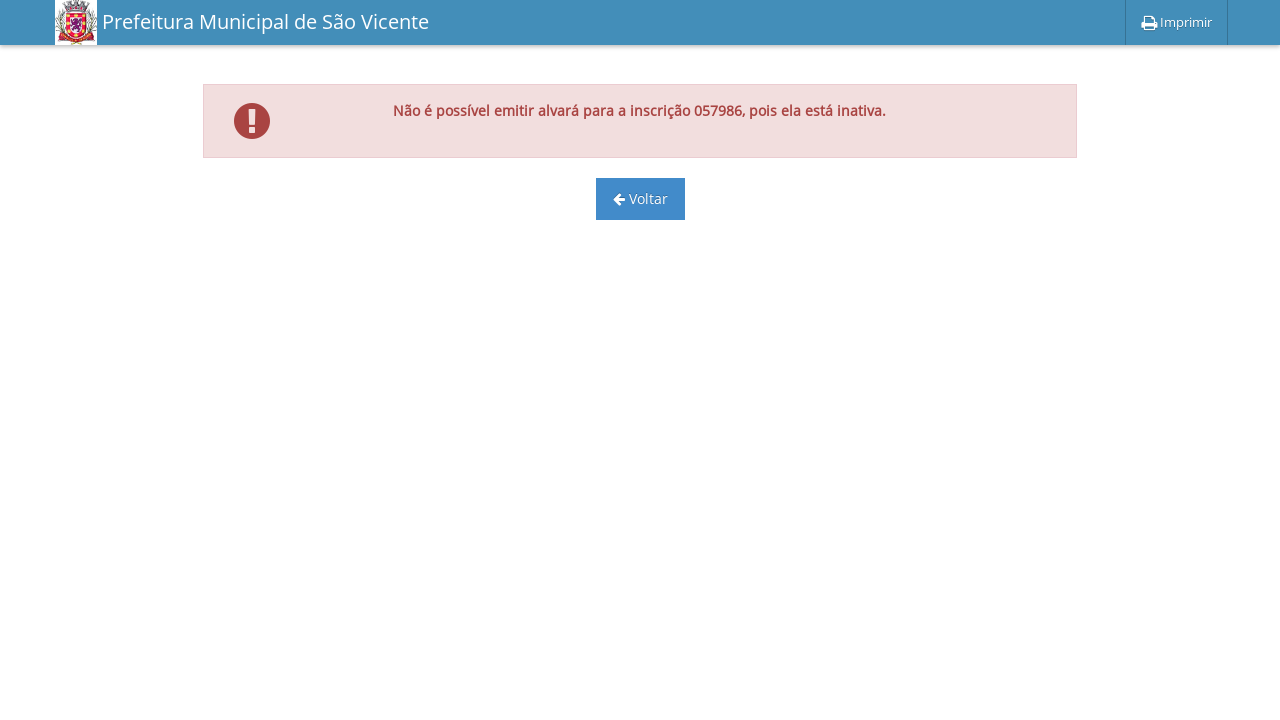

Navigated back to business license search page for next registration number
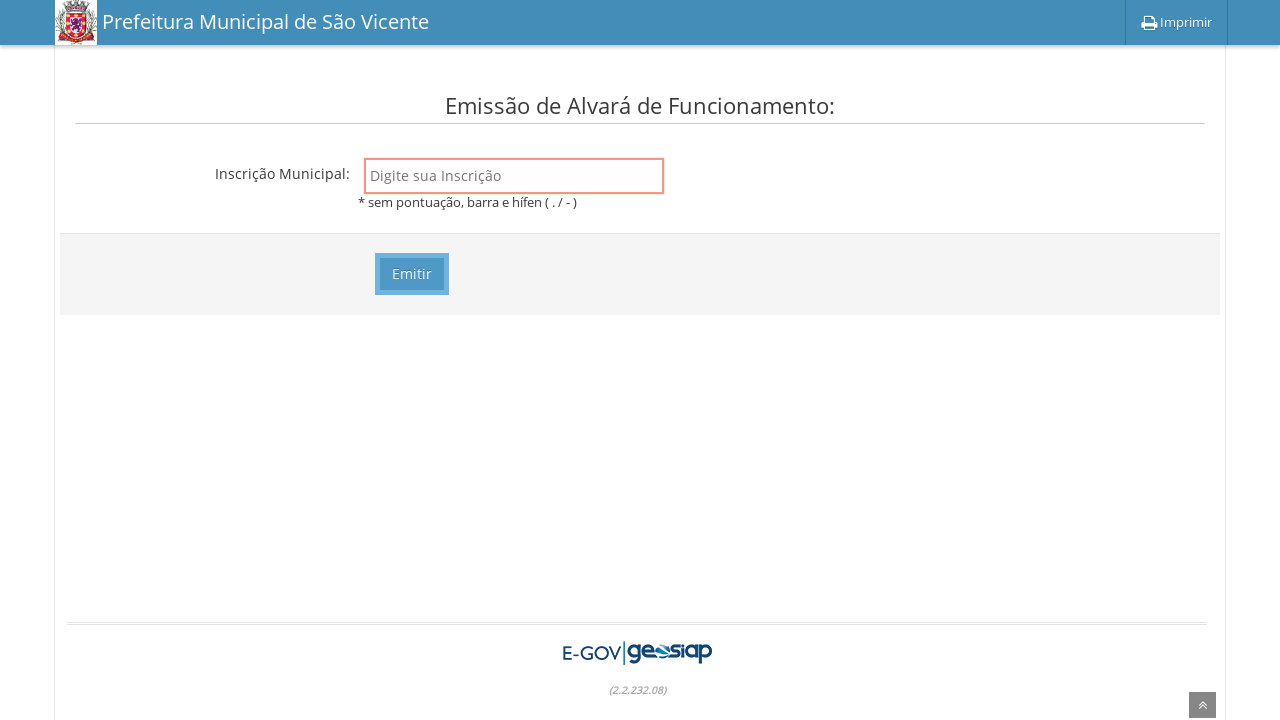

Filled registration number field with '073702' on input[name='inscricao']
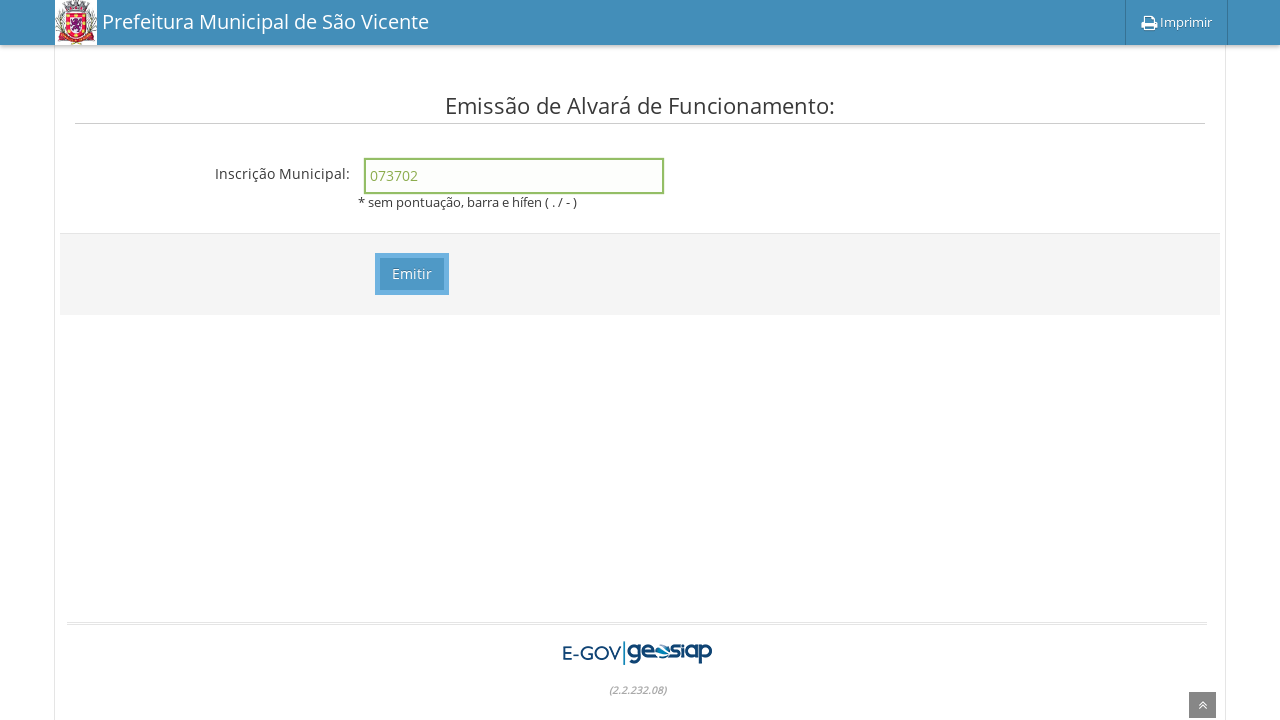

Clicked search button to query registration number '073702' at (412, 274) on input[name='emitir']
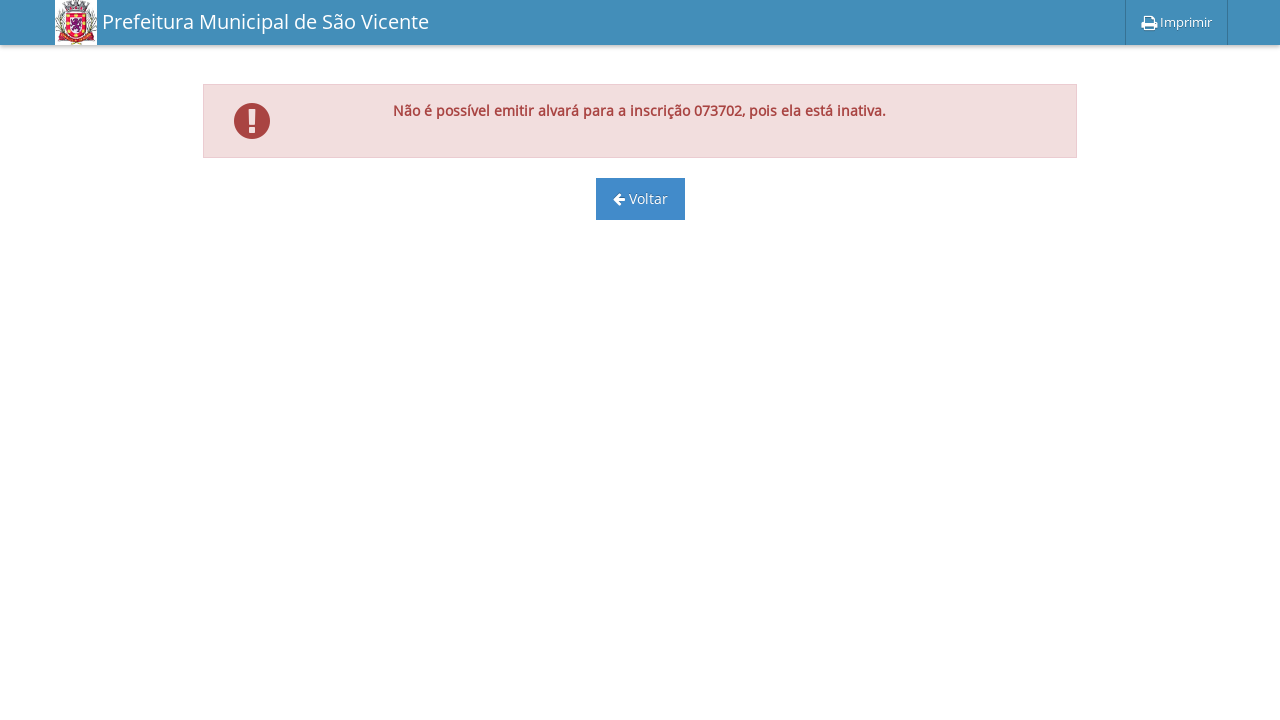

Verified search results page loaded for registration number '073702'
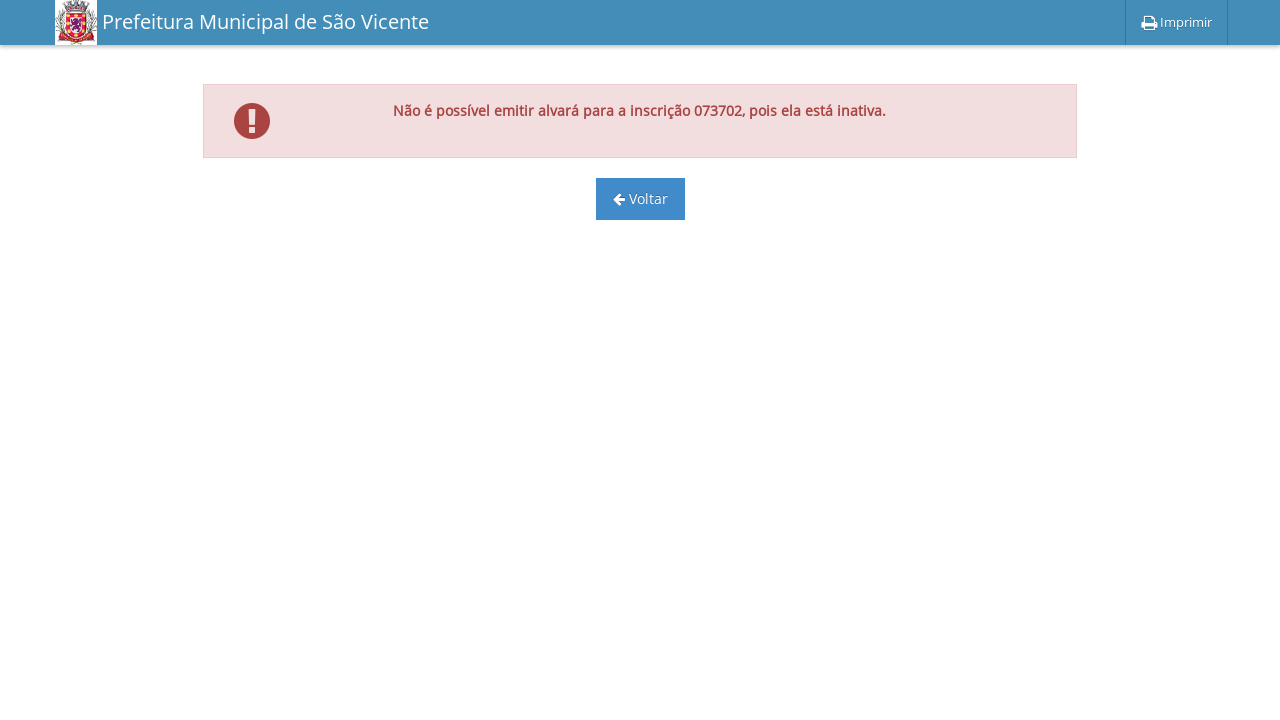

Navigated back to business license search page for next registration number
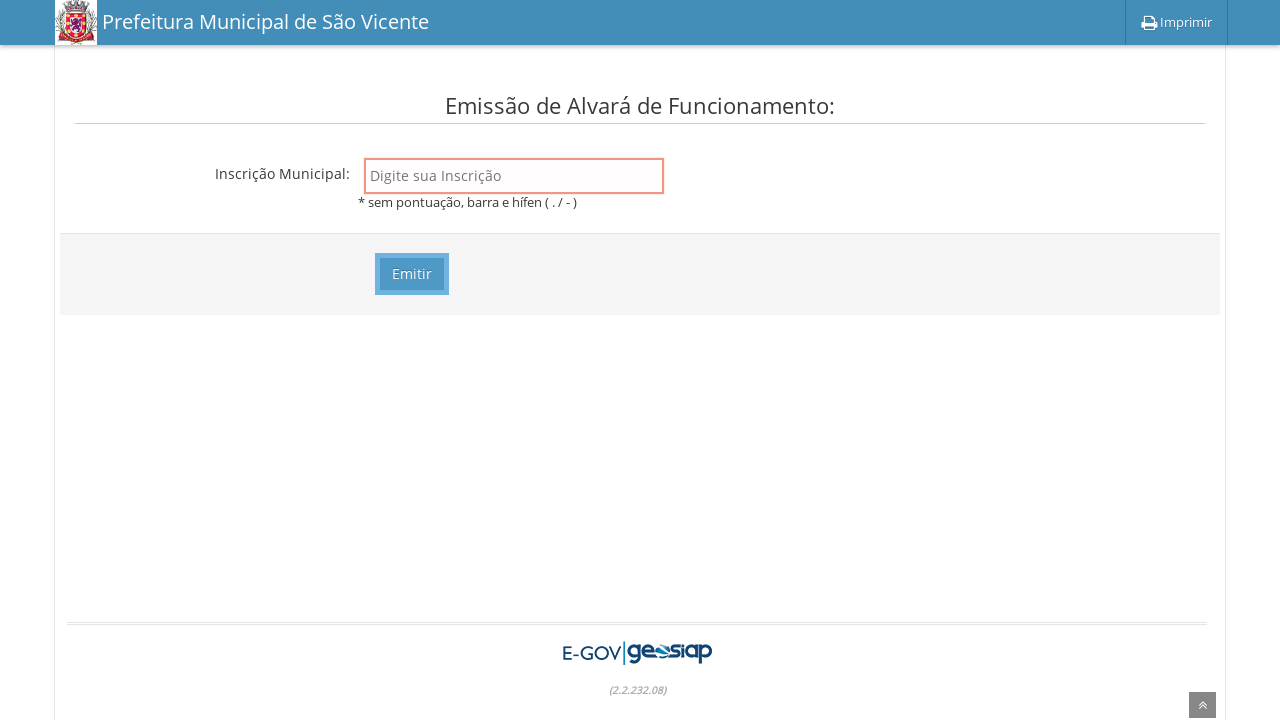

Filled registration number field with '062857' on input[name='inscricao']
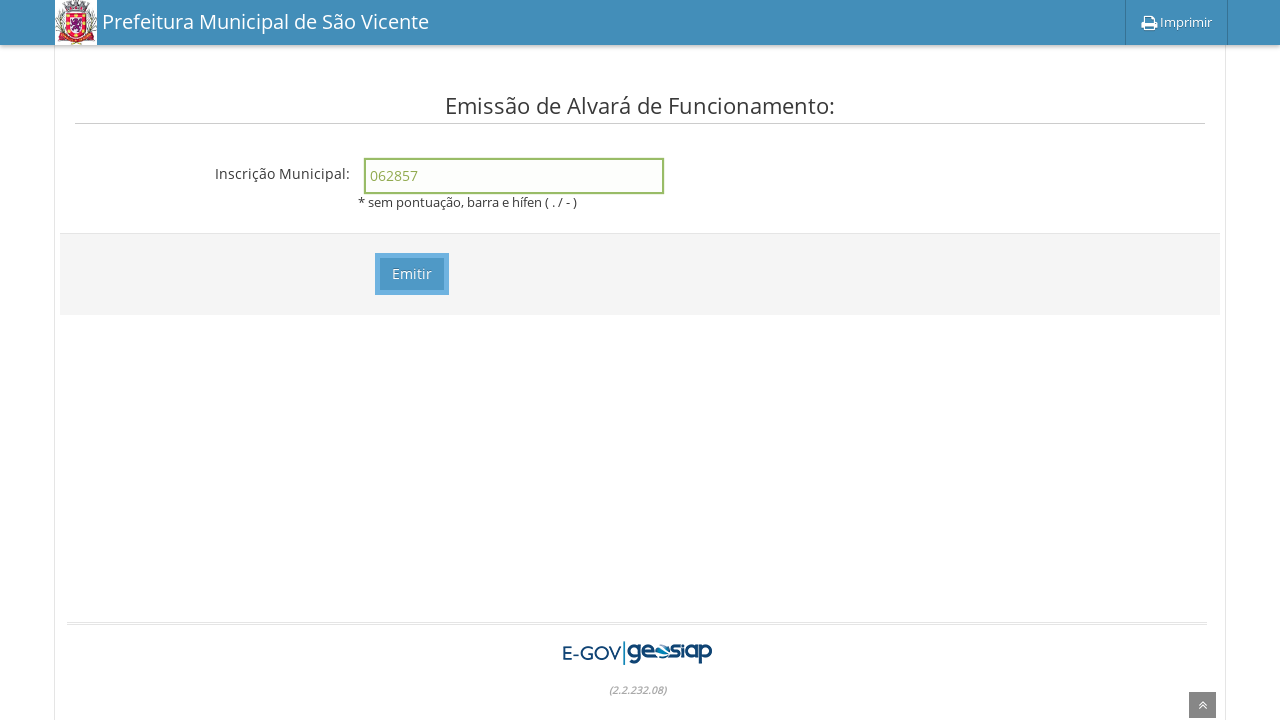

Clicked search button to query registration number '062857' at (412, 274) on input[name='emitir']
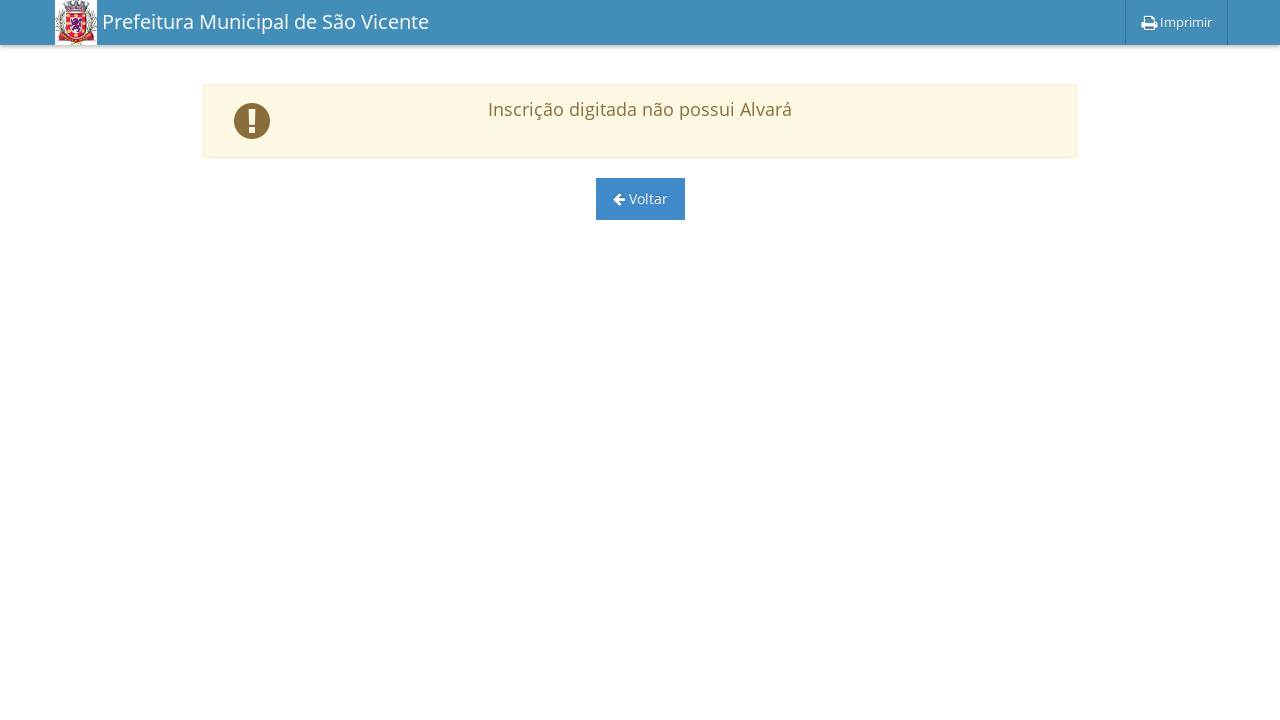

Verified search results page loaded for registration number '062857'
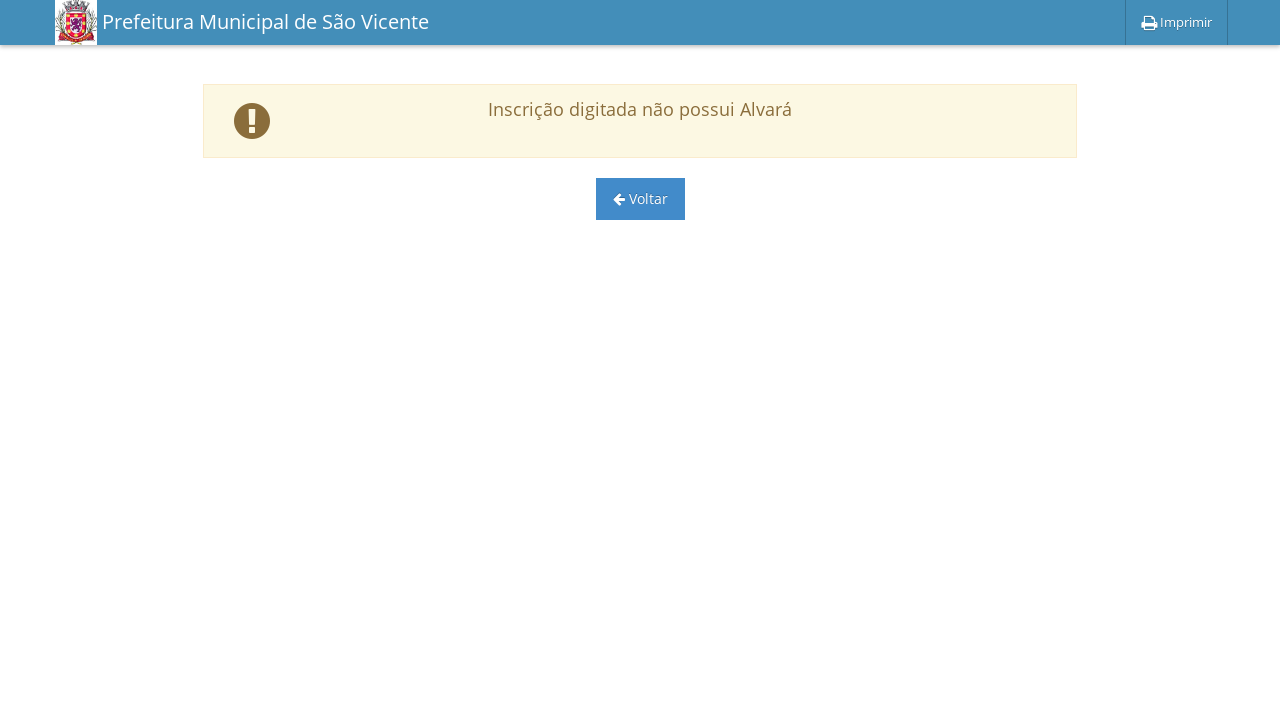

Navigated back to business license search page for next registration number
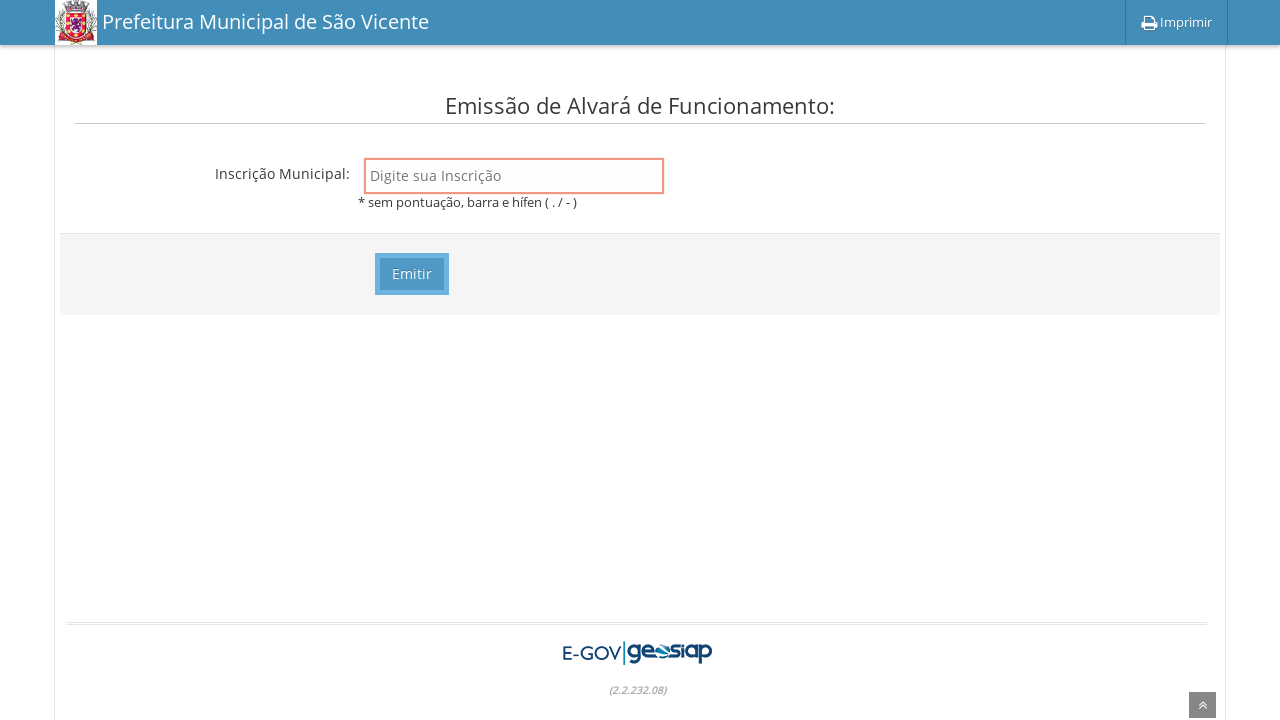

Filled registration number field with '054596' on input[name='inscricao']
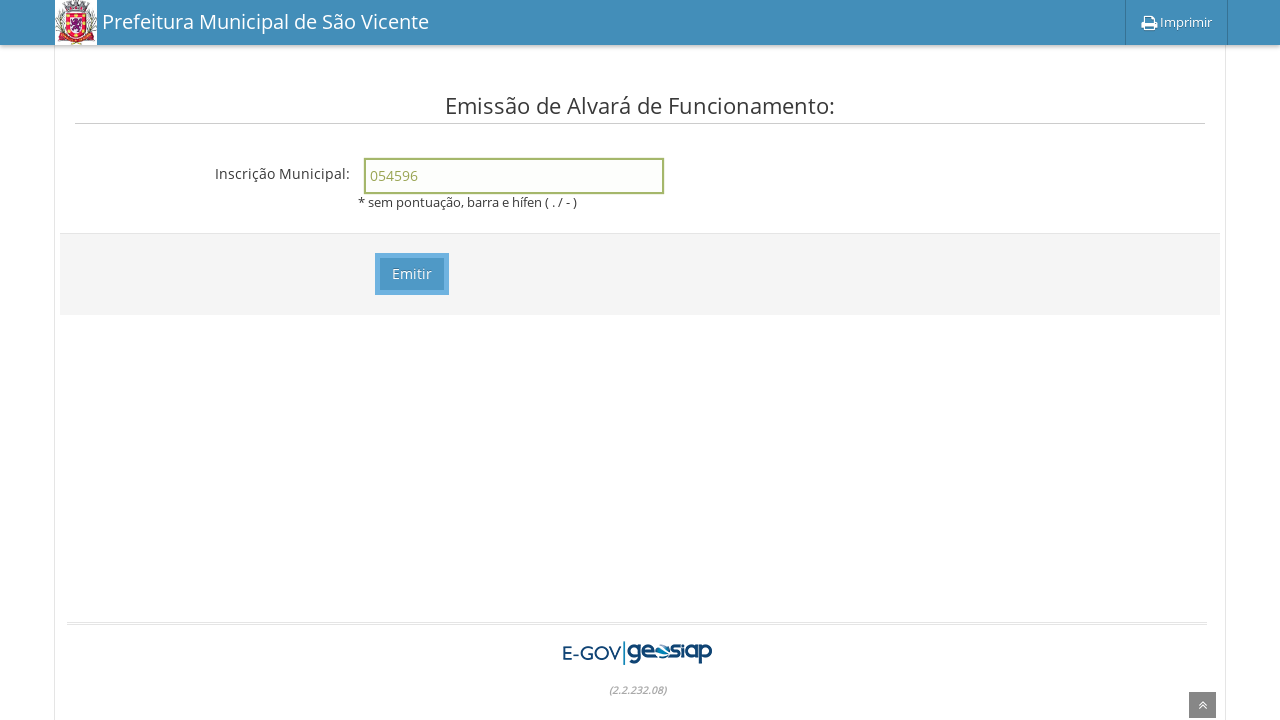

Clicked search button to query registration number '054596' at (412, 274) on input[name='emitir']
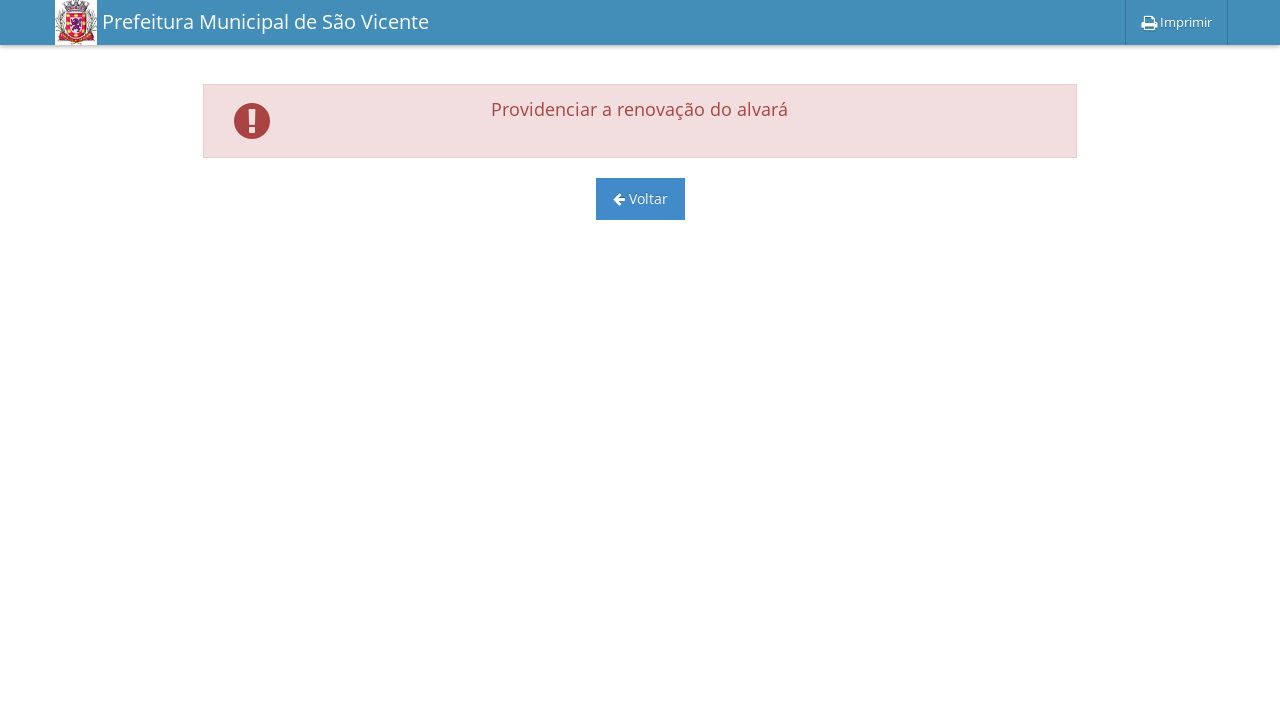

Verified search results page loaded for registration number '054596'
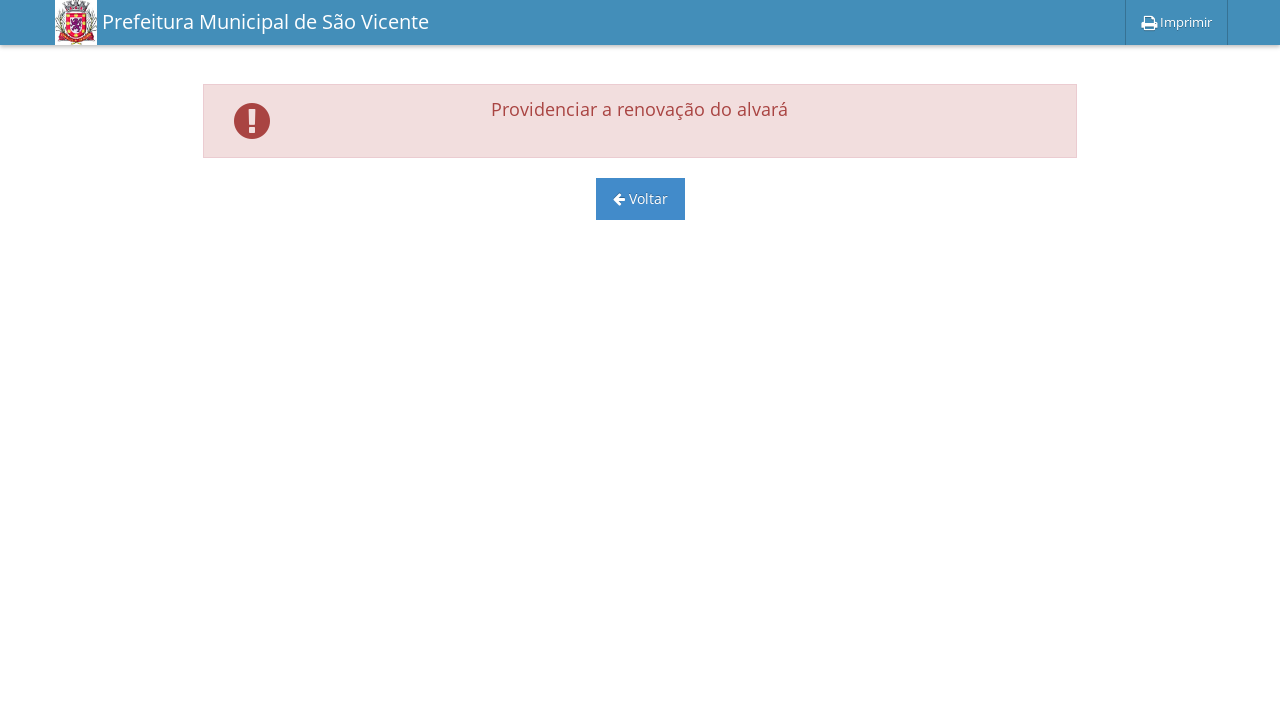

Navigated back to business license search page for next registration number
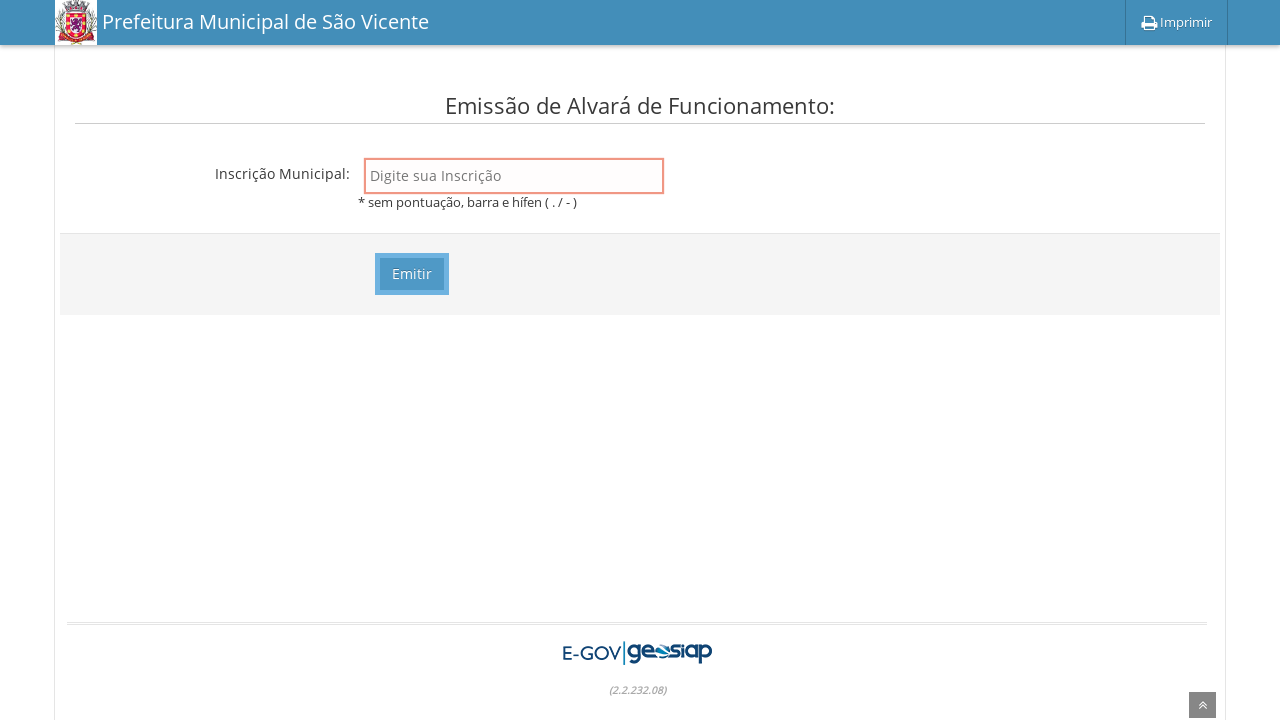

Filled registration number field with '056875' on input[name='inscricao']
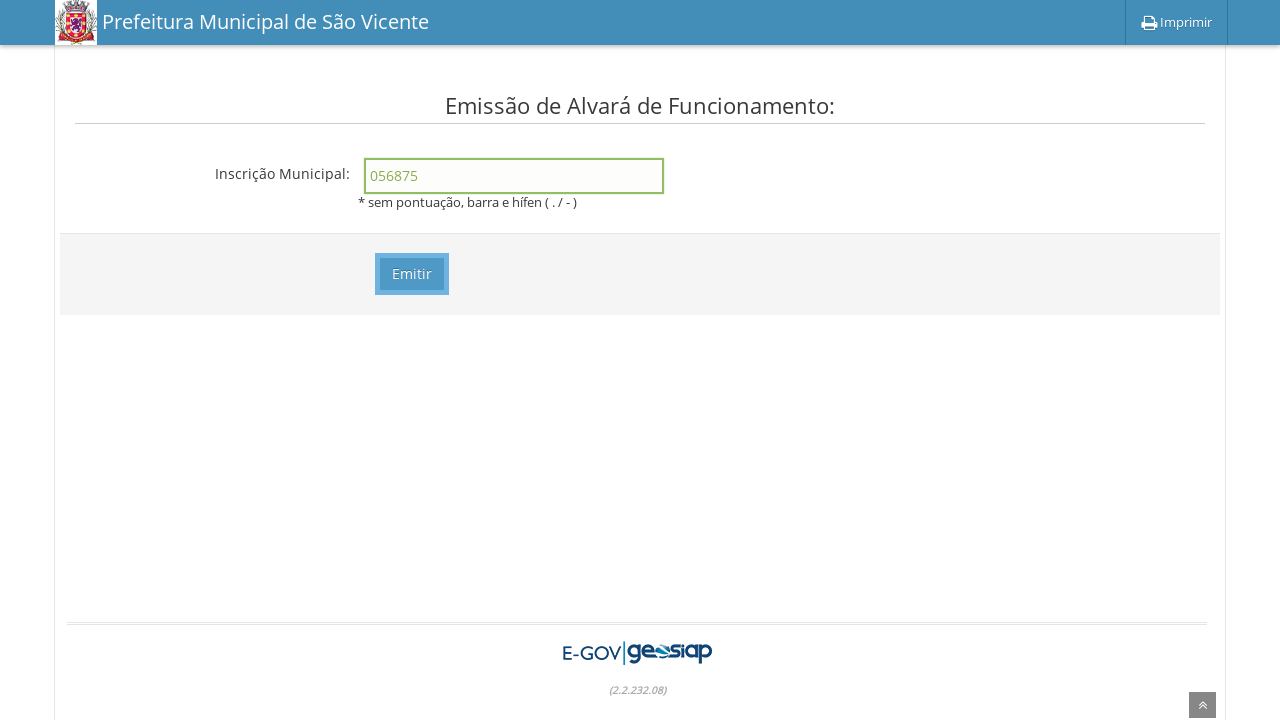

Clicked search button to query registration number '056875' at (412, 274) on input[name='emitir']
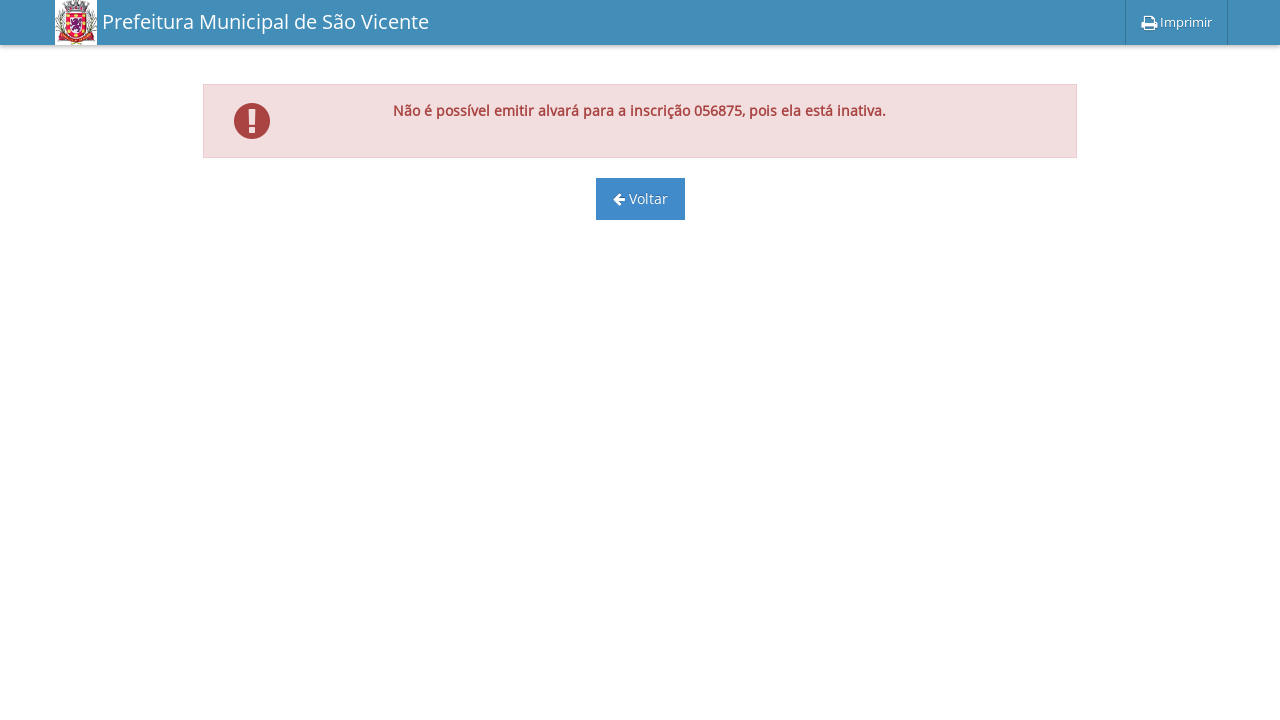

Verified search results page loaded for registration number '056875'
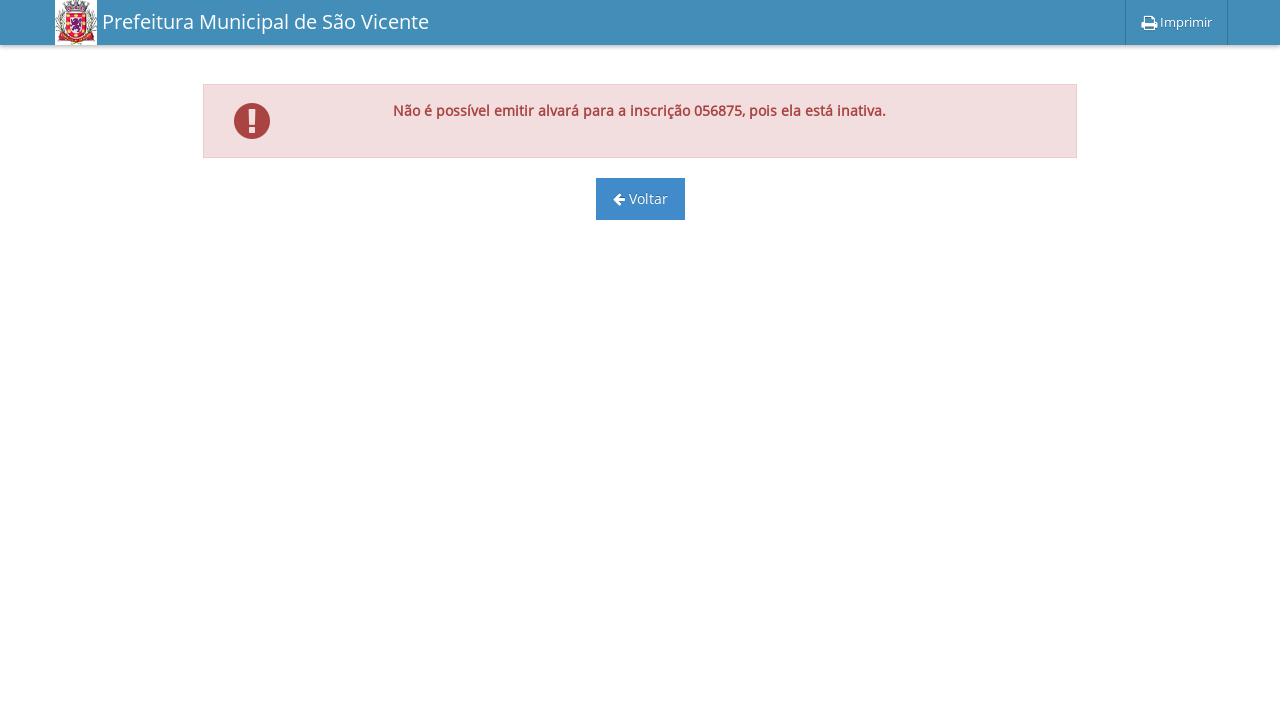

Navigated back to business license search page for next registration number
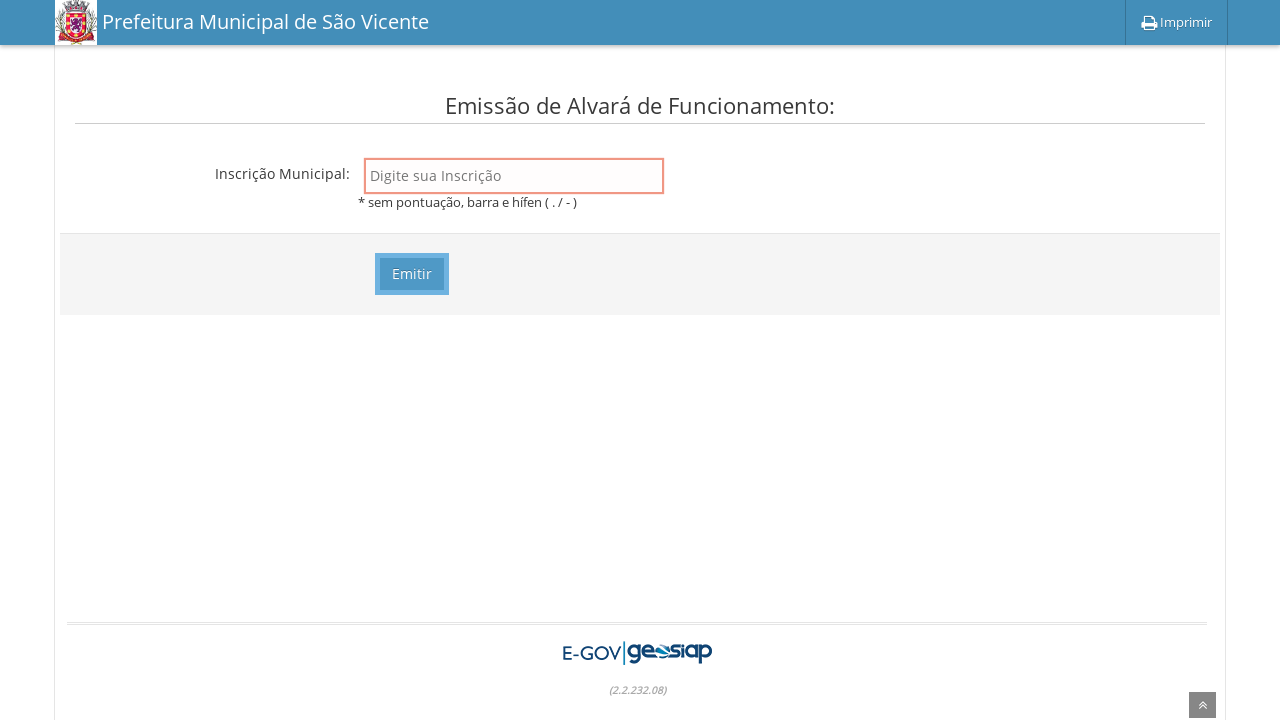

Filled registration number field with '062399' on input[name='inscricao']
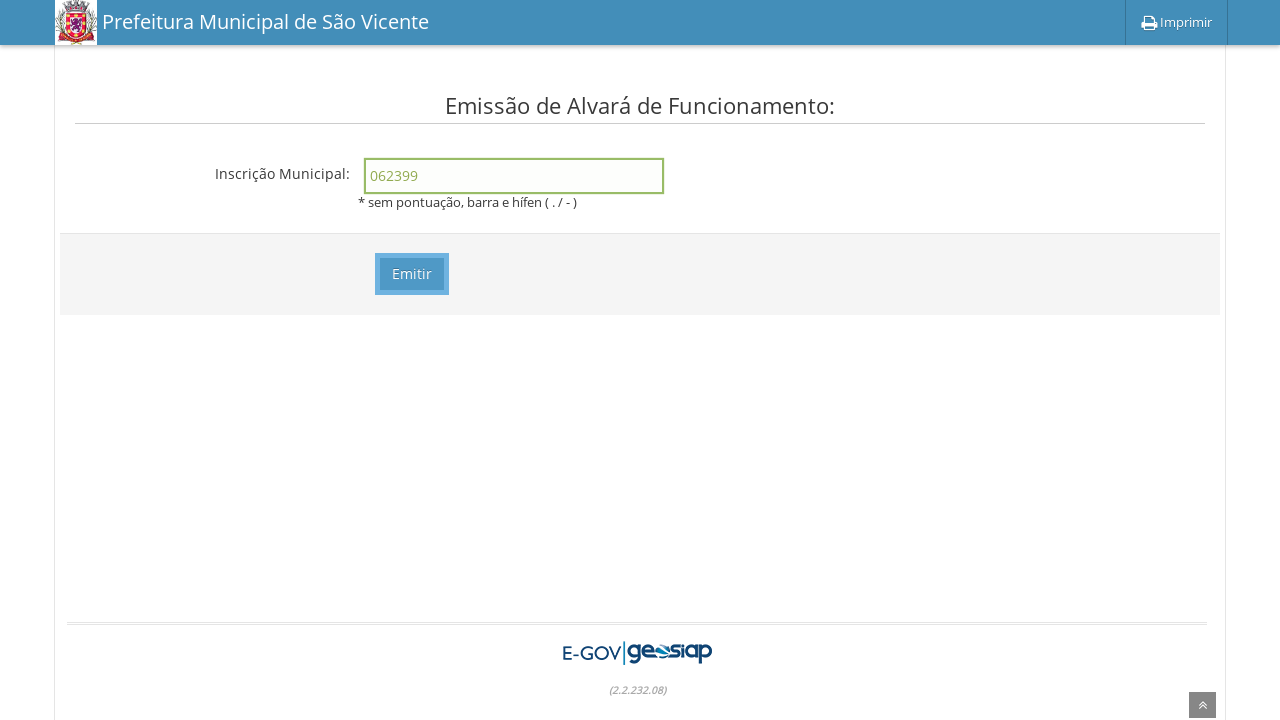

Clicked search button to query registration number '062399' at (412, 274) on input[name='emitir']
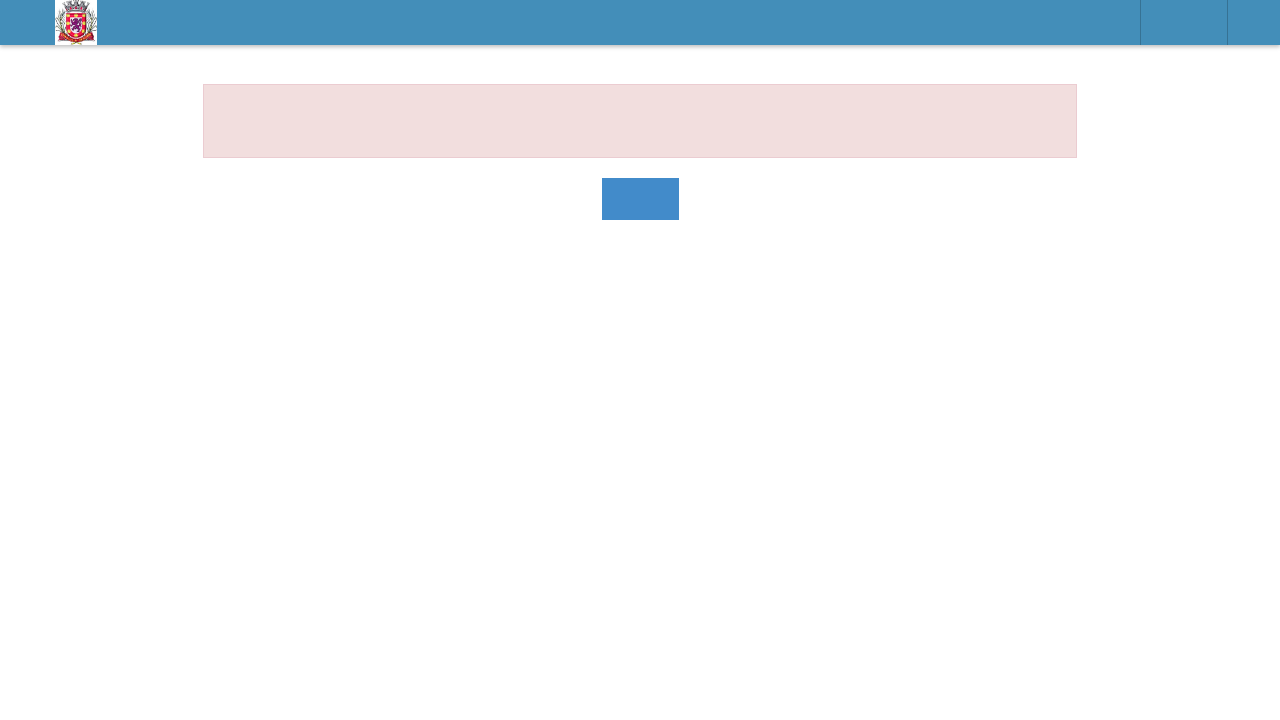

Verified search results page loaded for registration number '062399'
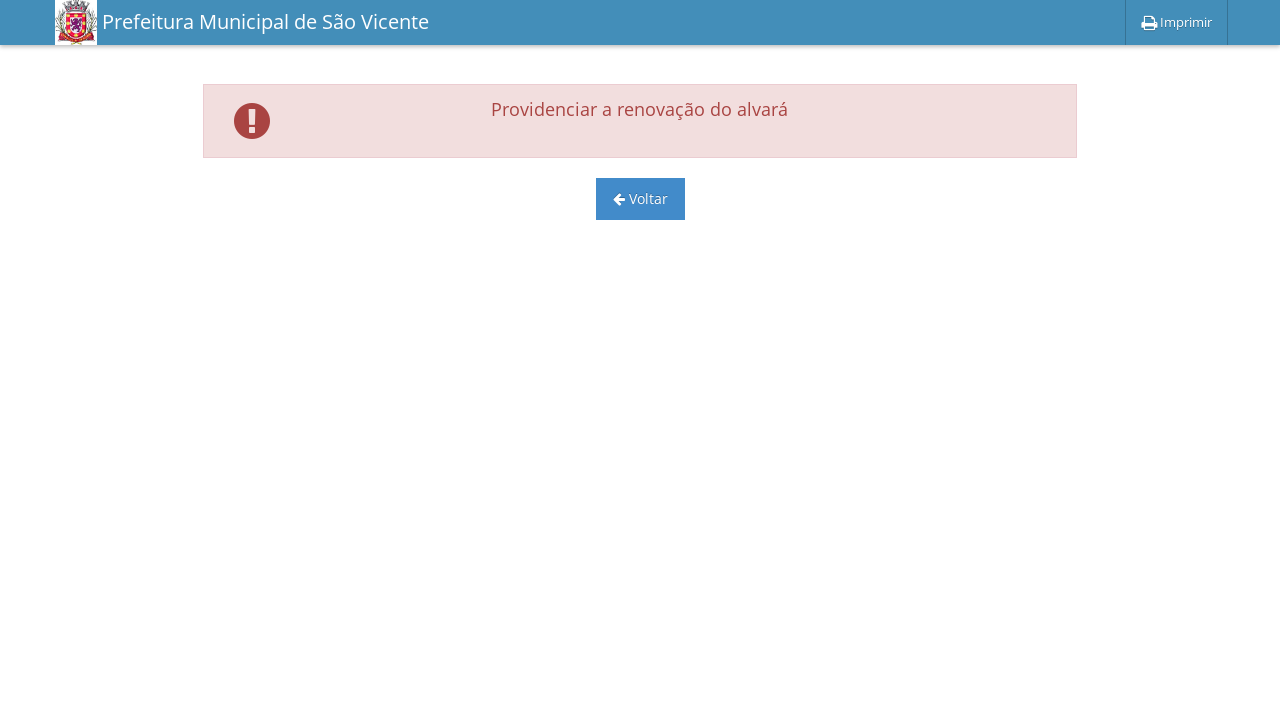

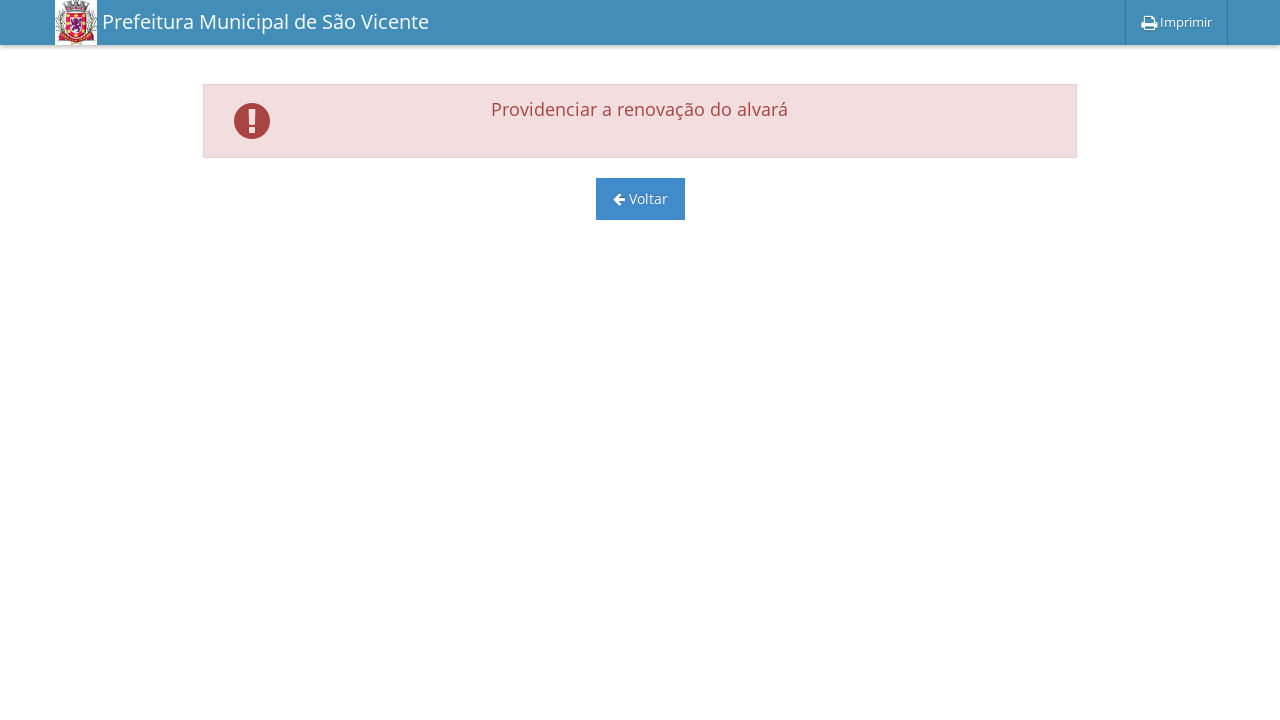